Tests CNPJ generation with mask formatting by clicking generate button and verifying the generated CNPJ format

Starting URL: https://www.4devs.com.br/gerador_de_cnpj

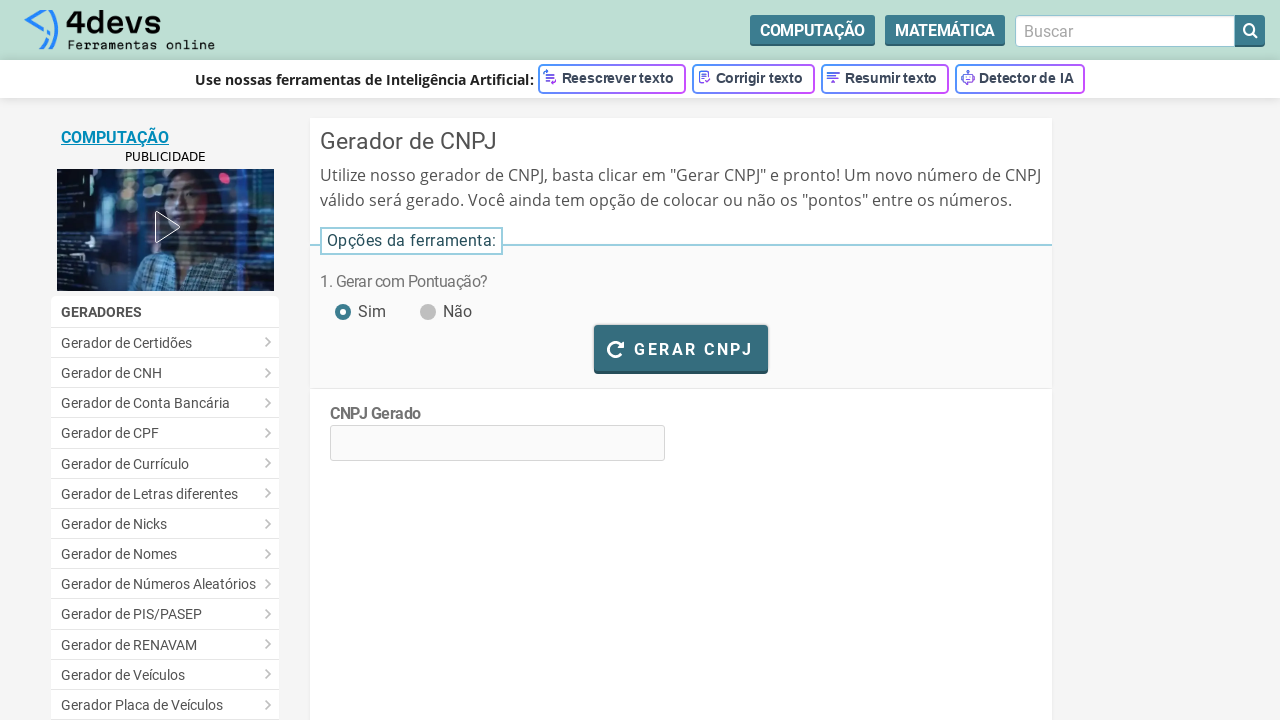

Clicked generate CNPJ button at (681, 348) on #bt_gerar_cnpj
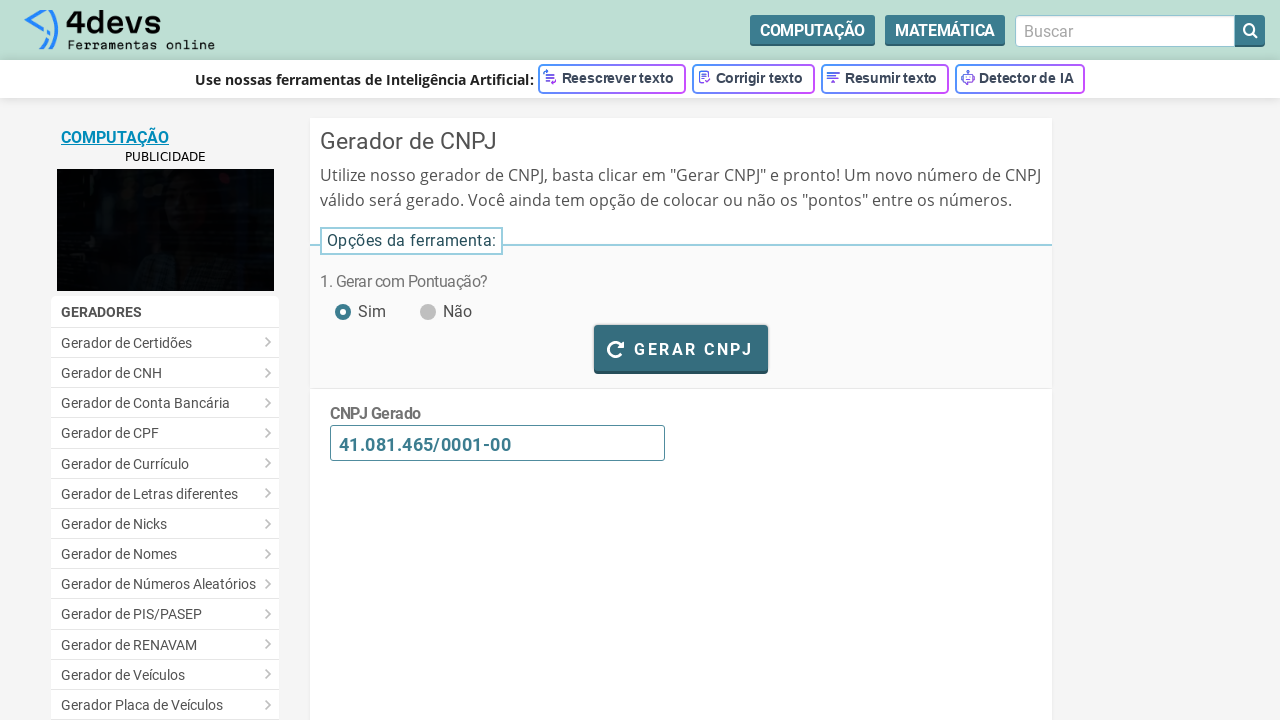

Waited for CNPJ generation to complete
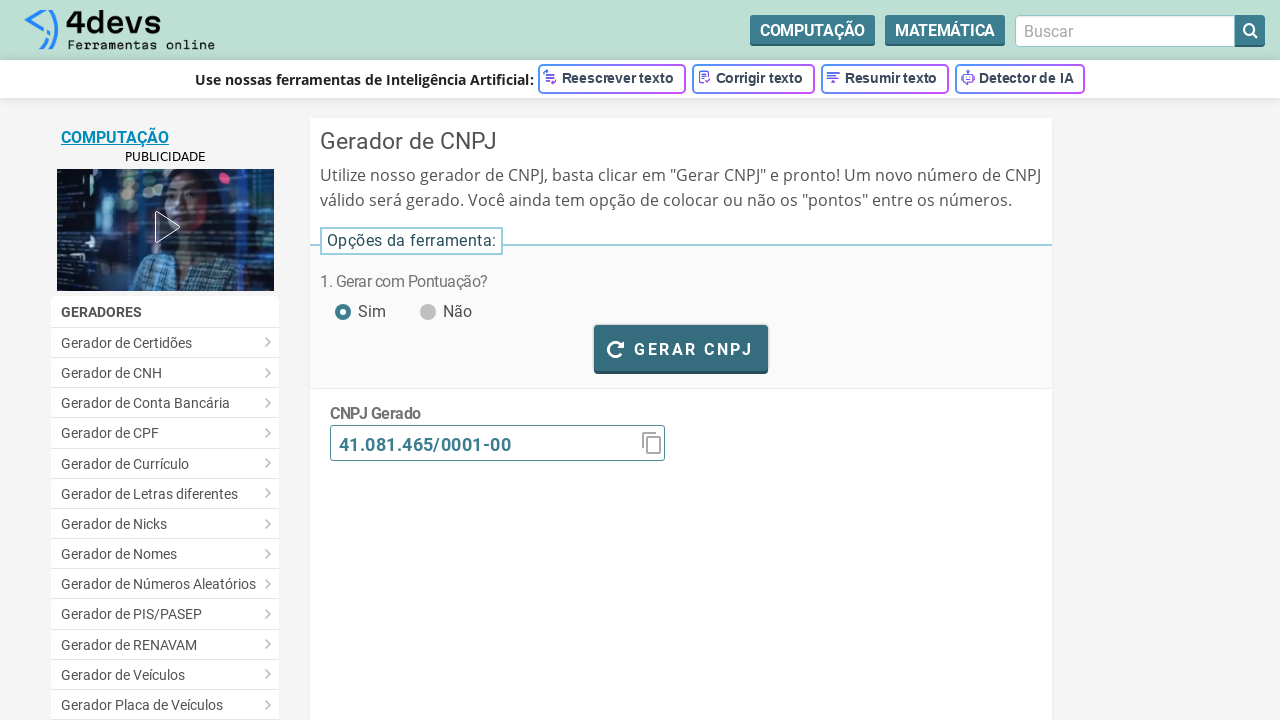

Retrieved generated CNPJ text content
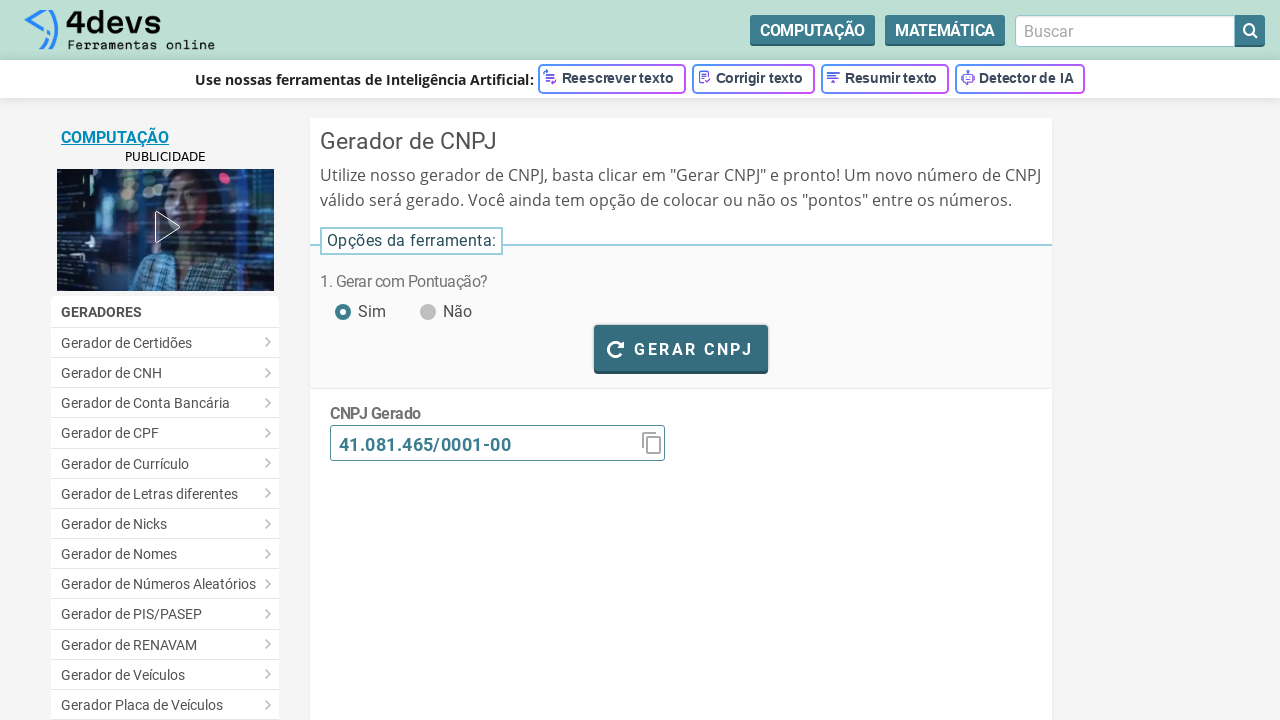

Verified CNPJ text content is not None
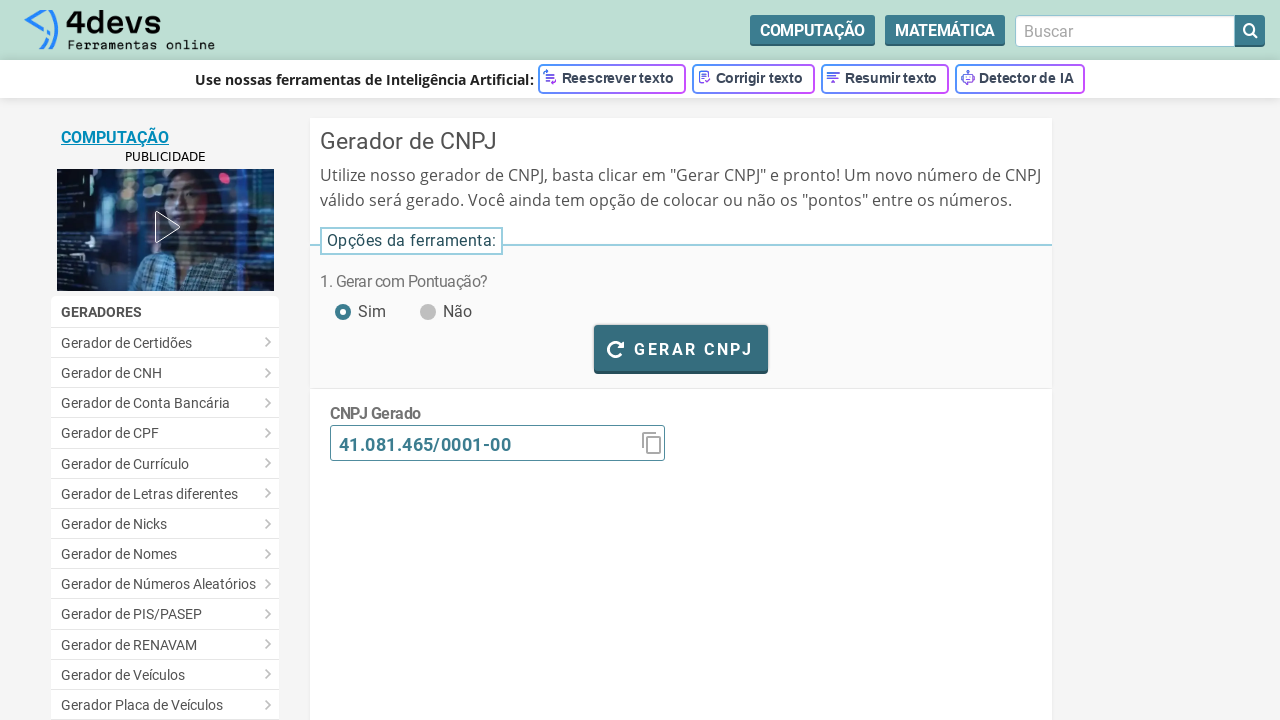

Verified CNPJ format matches mask pattern XX.XXX.XXX/000X-XX
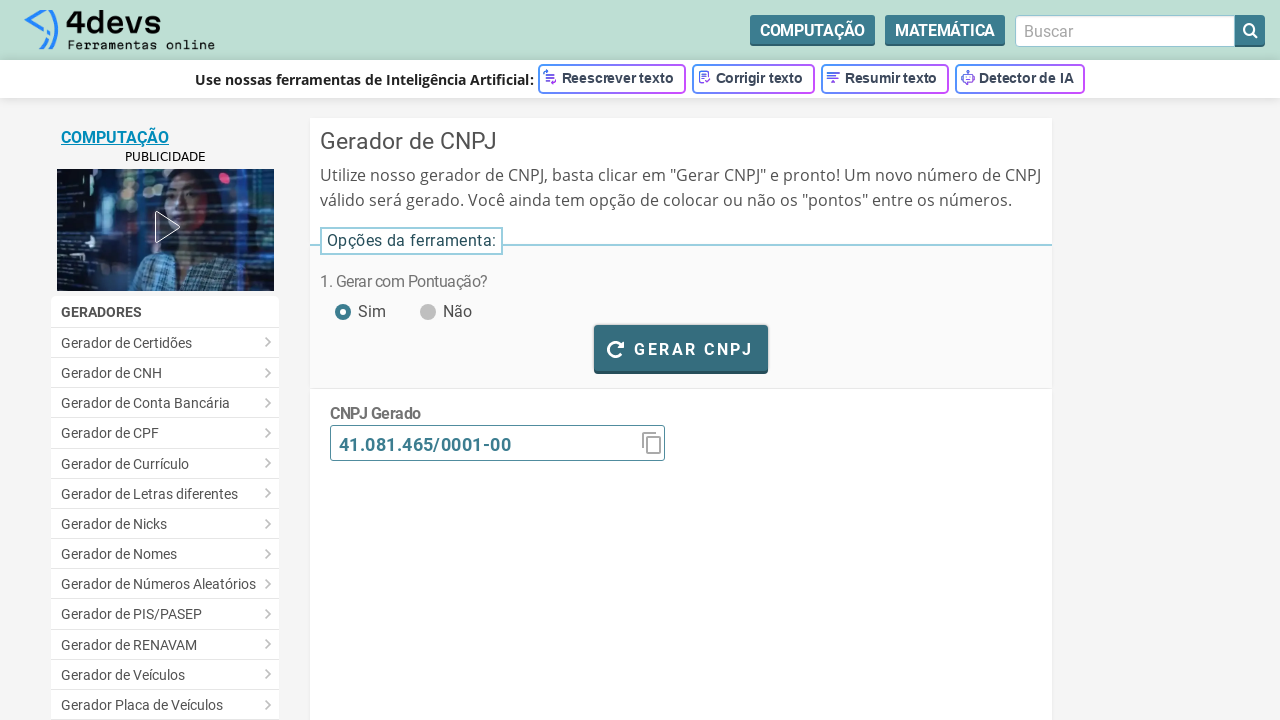

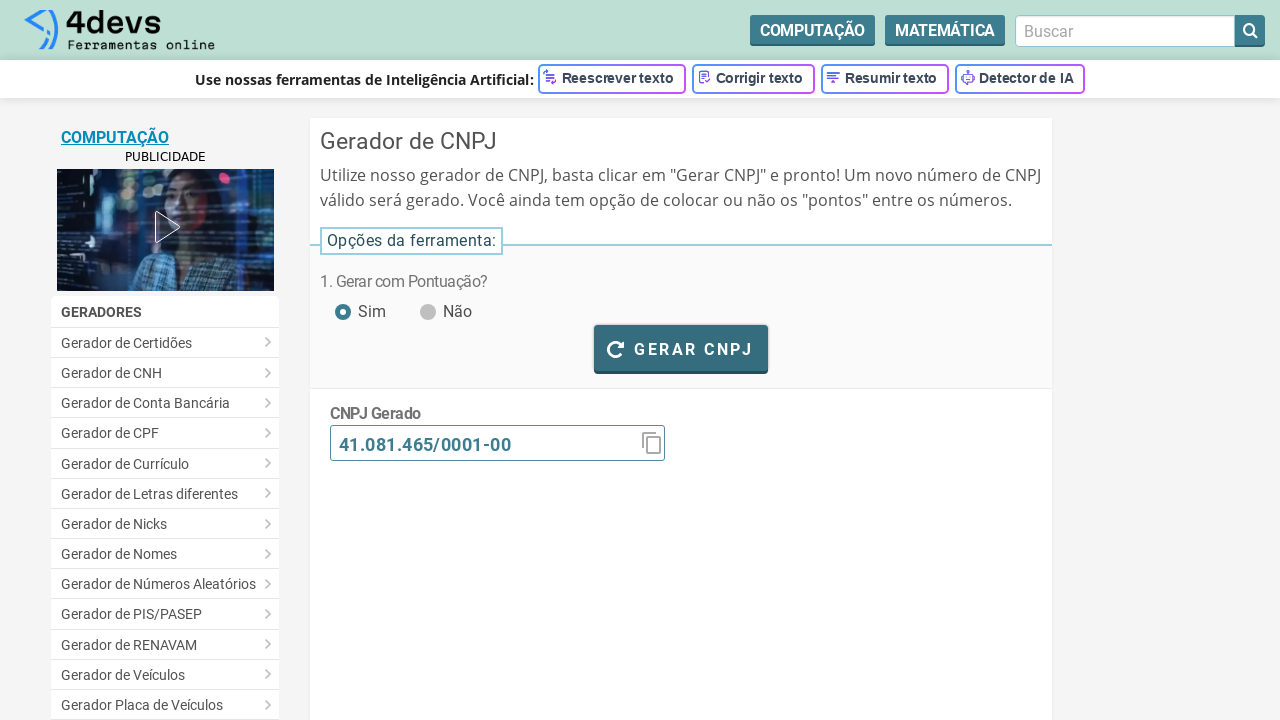